Navigates to blog page, extracts the og:image URL, and navigates to that image URL

Starting URL: https://roe.dev/blog

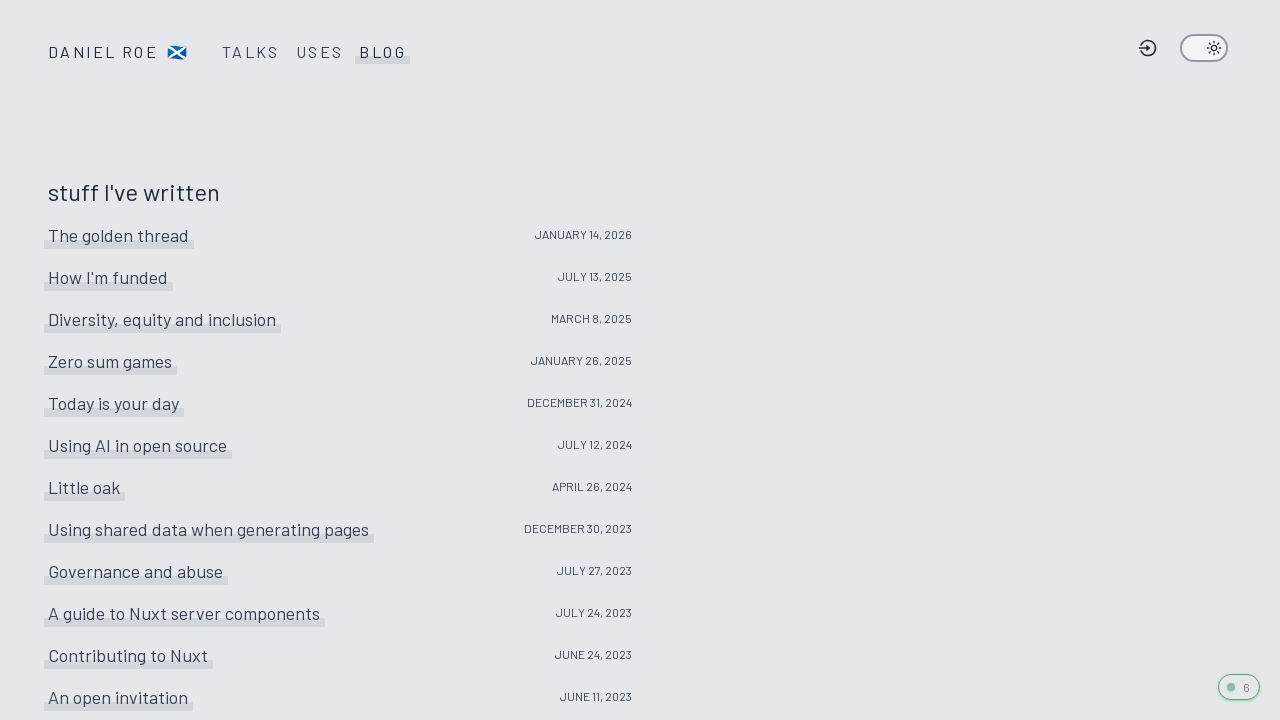

Located og:image meta tag
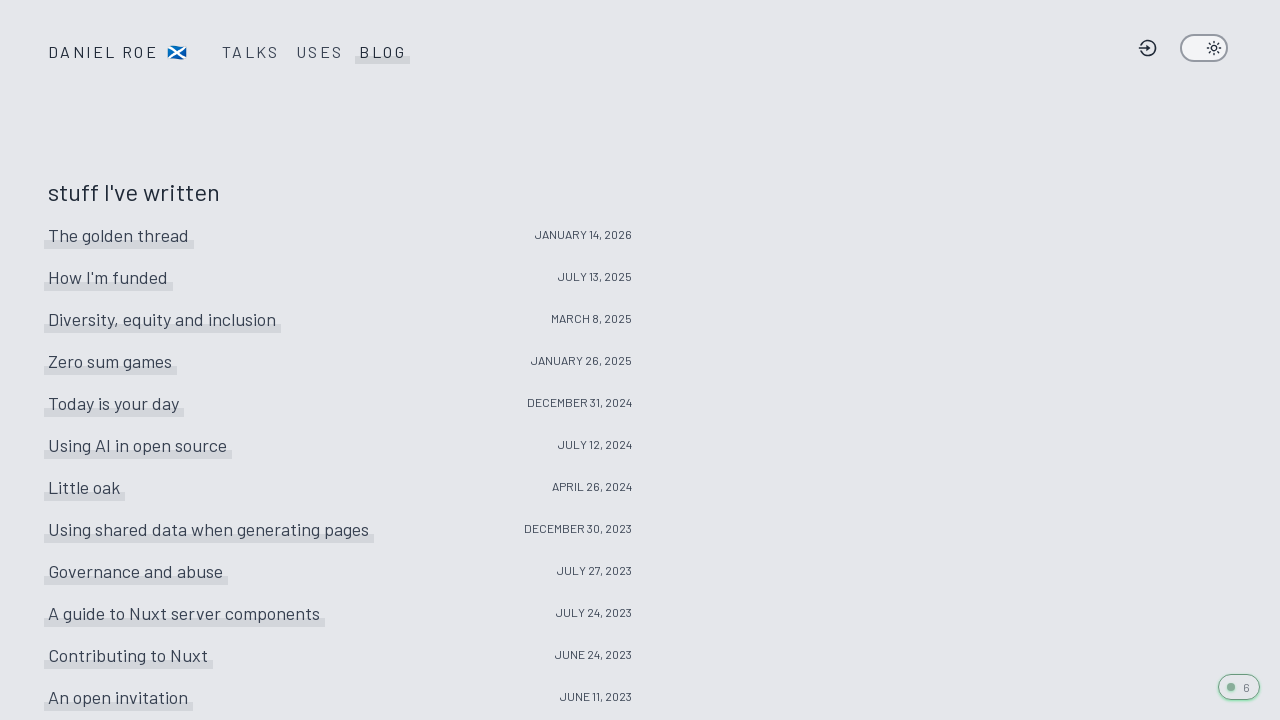

Extracted og:image URL: https://roe.dev/__og-image__/static/blog/og.png
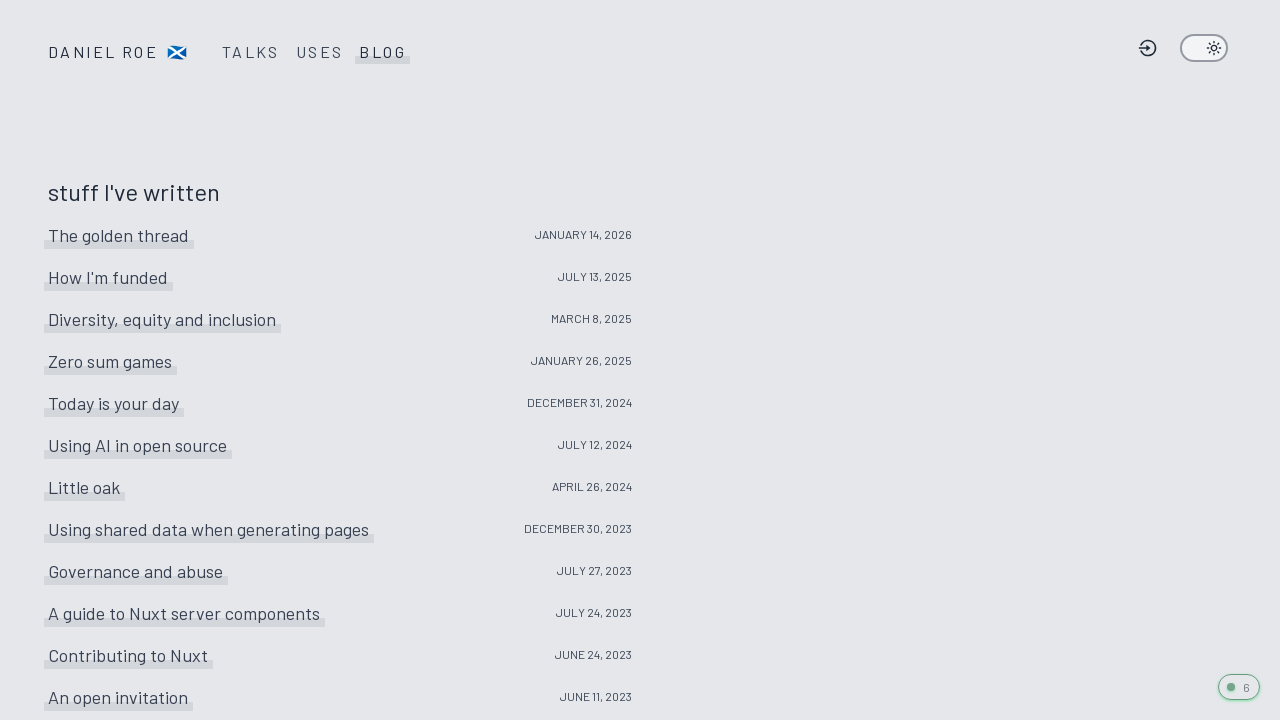

Navigated to og:image URL
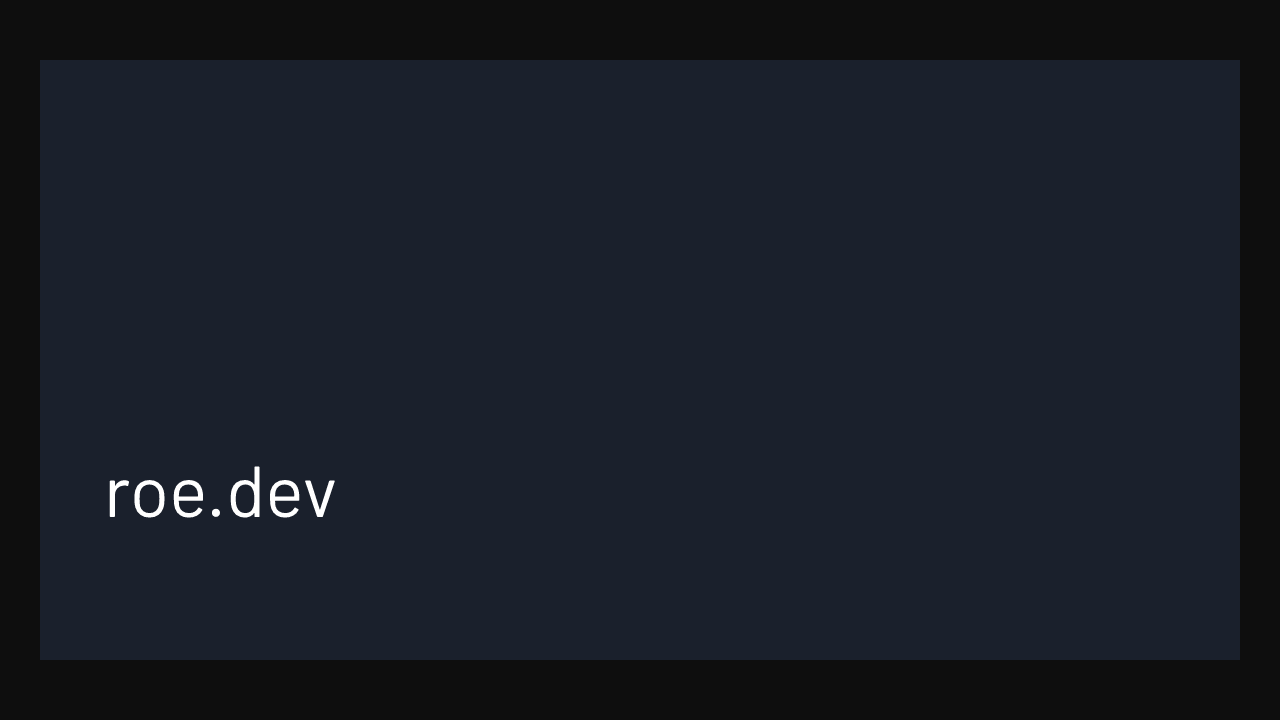

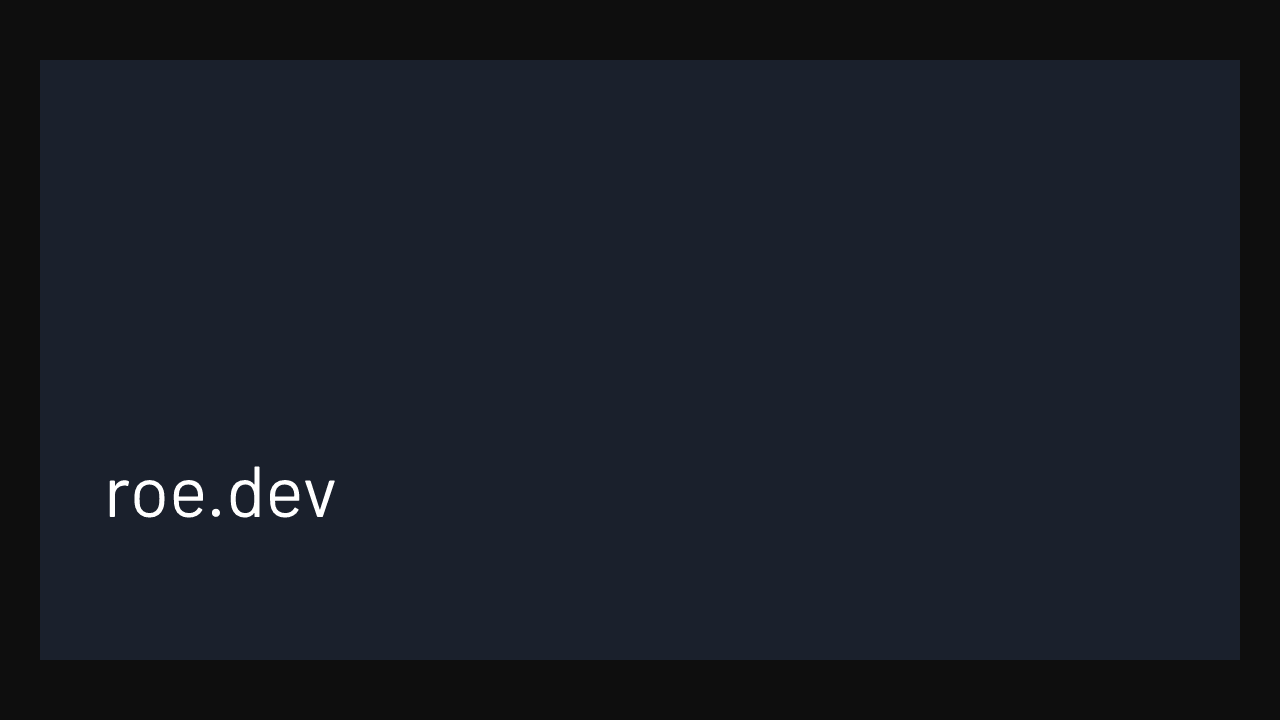